Tests page scrolling functionality by scrolling down 500 pixels on the homepage.

Starting URL: https://practice.automationtesting.in

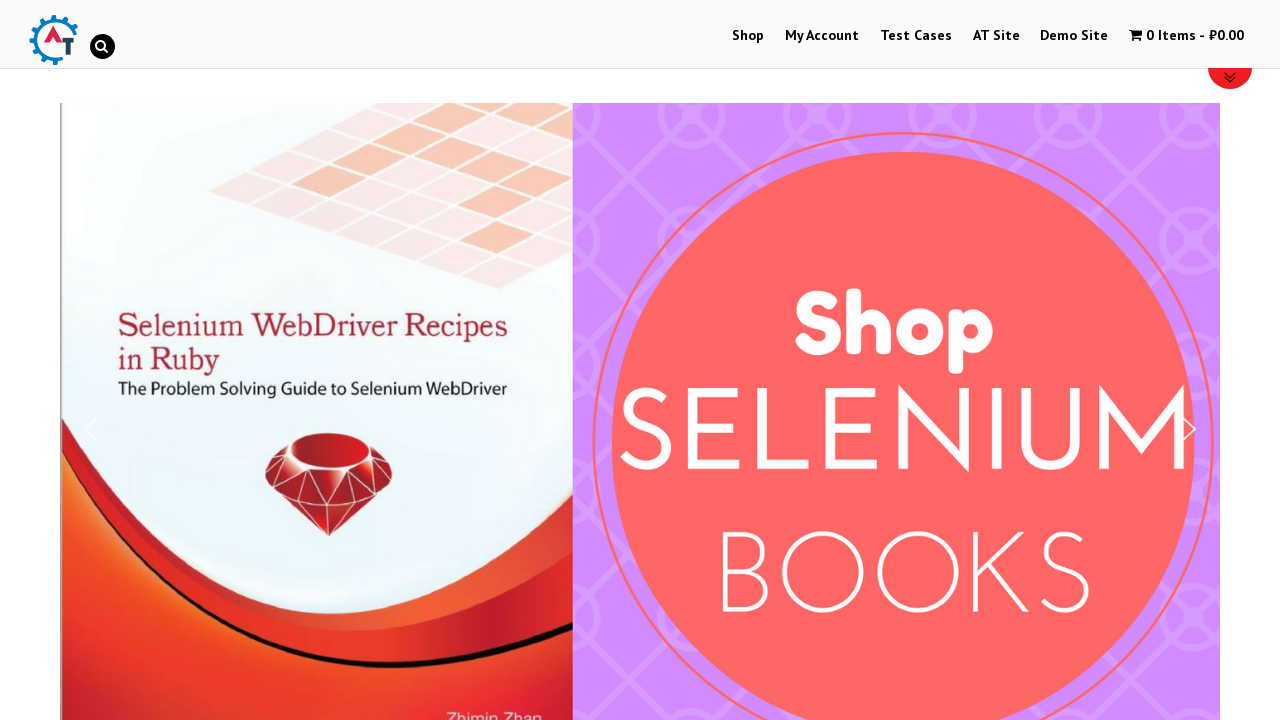

Scrolled down 500 pixels on the homepage
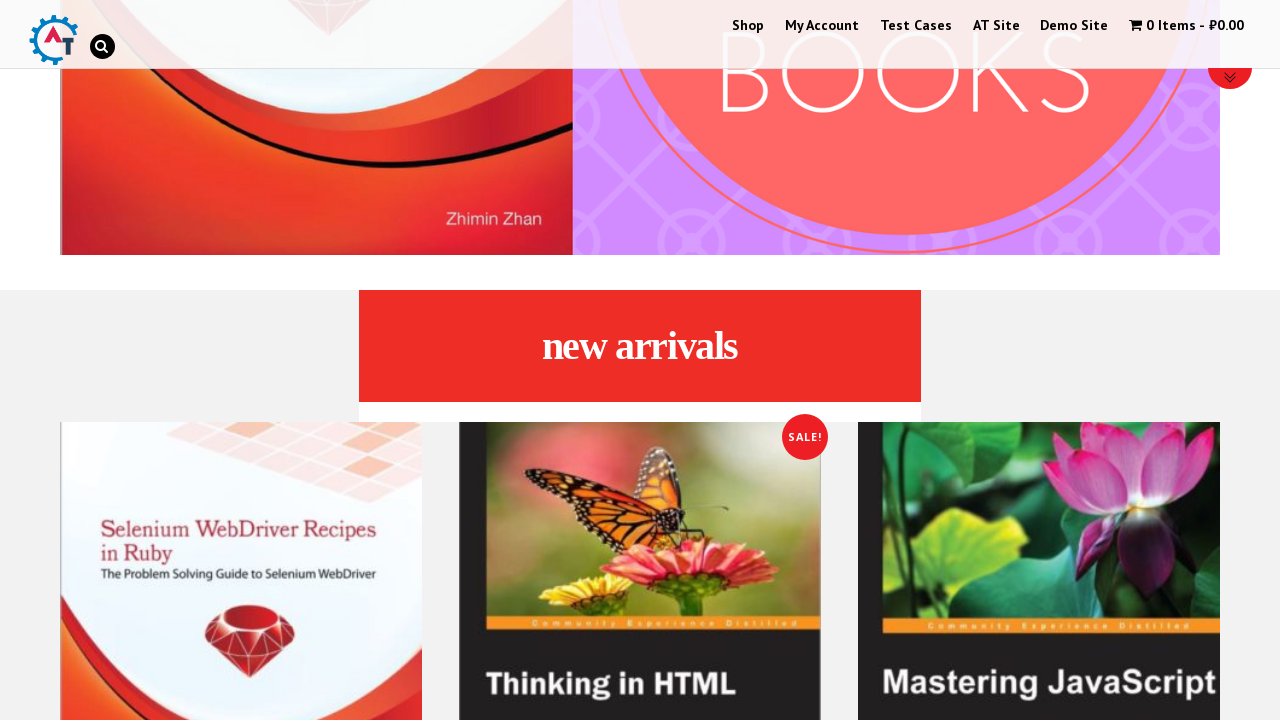

Waited 2 seconds for content to settle after scrolling
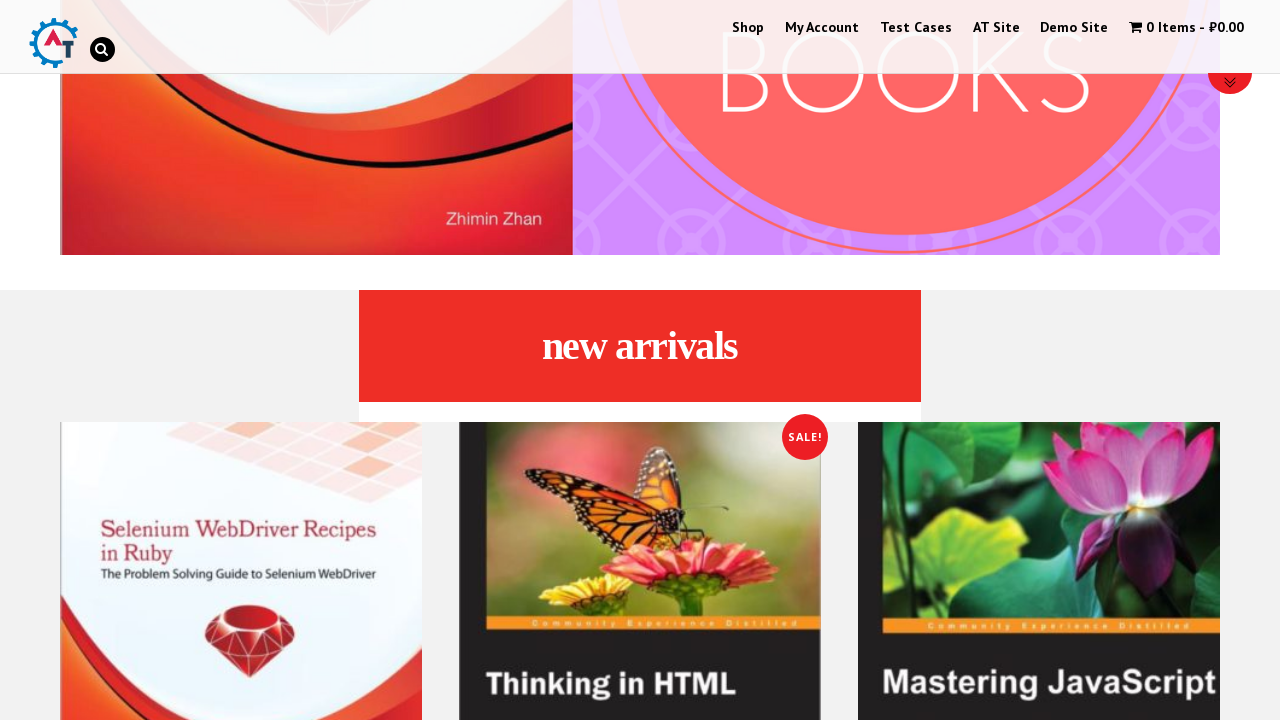

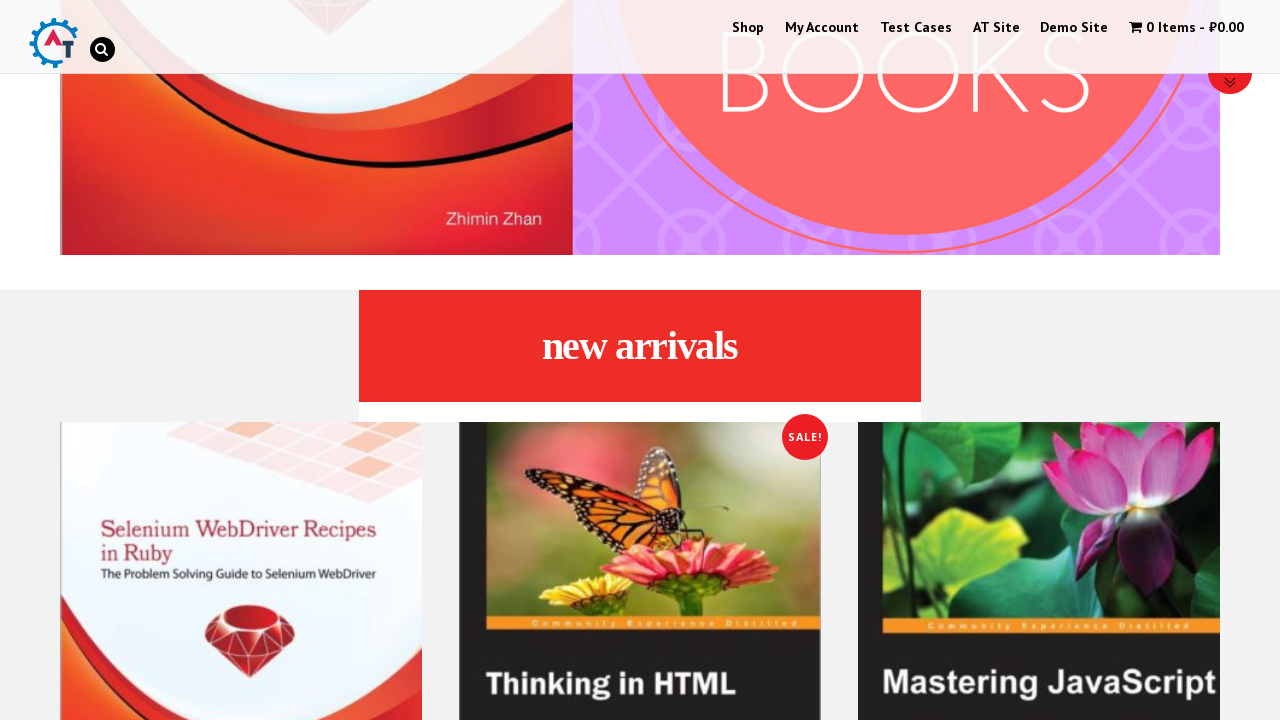